Tests navigation on the Playwright website by clicking the "Get started" link and verifying the URL contains the documentation intro path

Starting URL: https://playwright.dev/

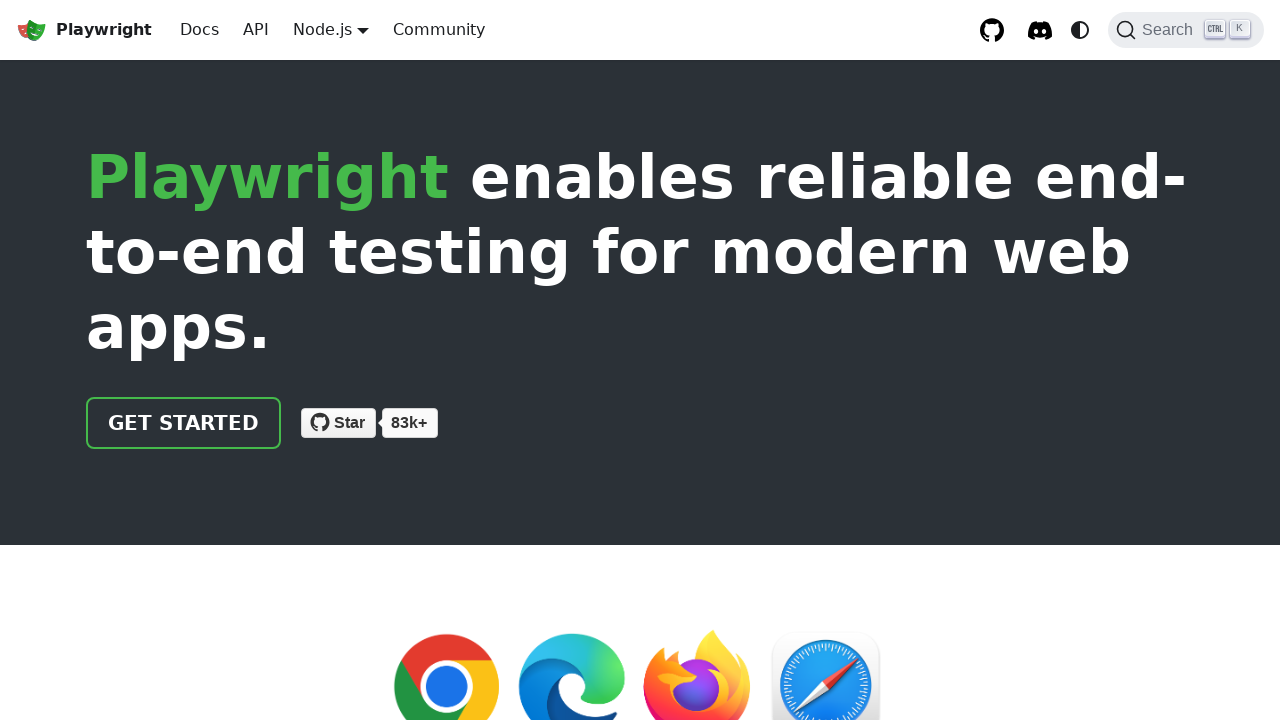

Clicked 'Get started' link on Playwright homepage at (184, 423) on internal:text="Get started"i
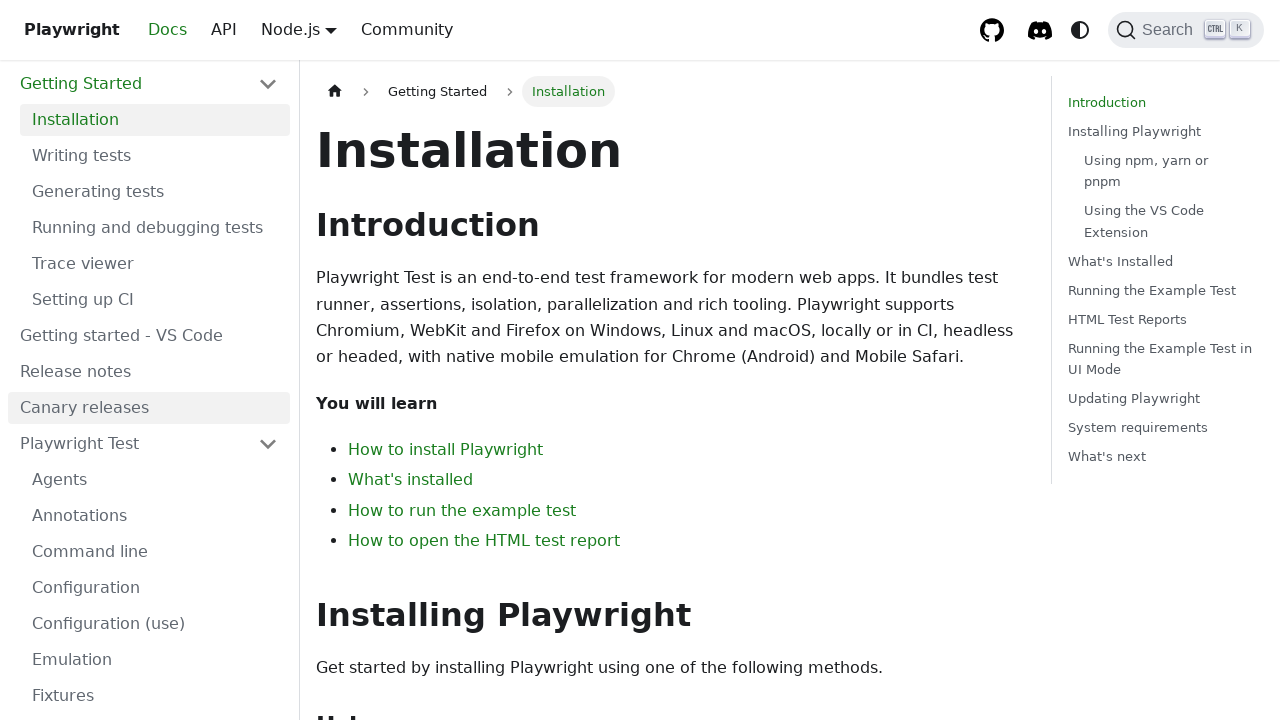

Verified navigation to documentation intro page (/docs/intro)
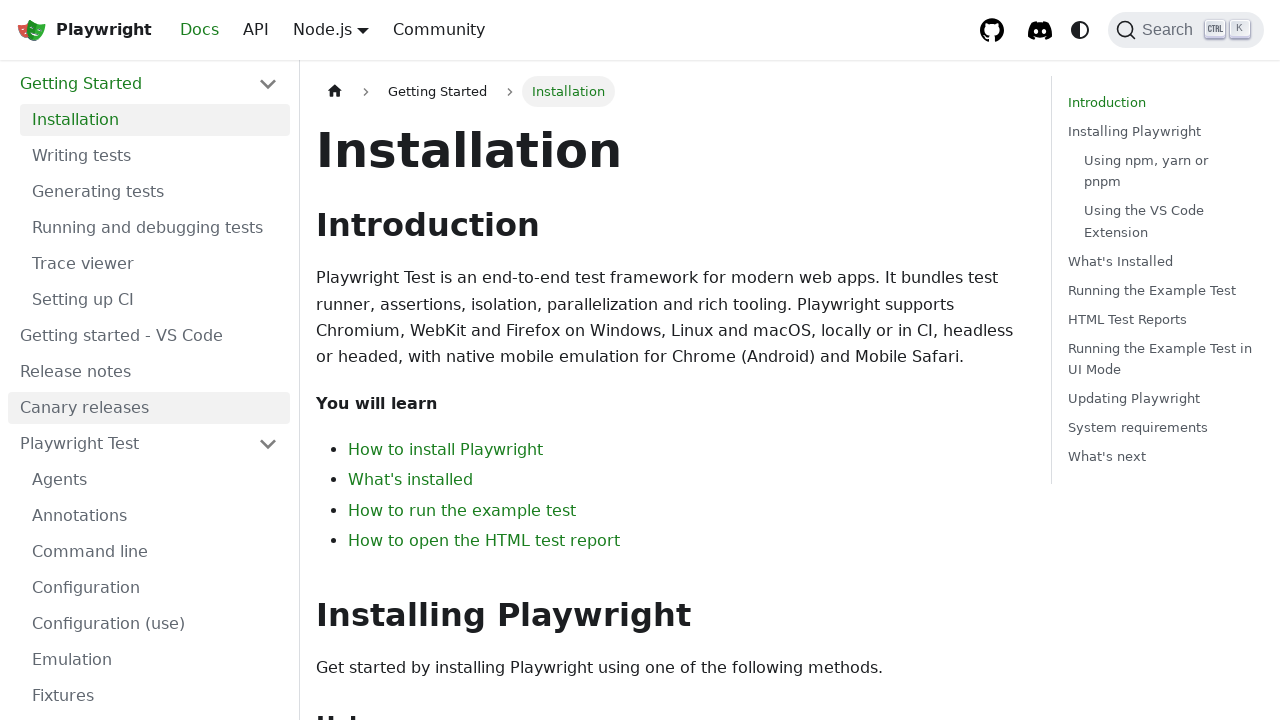

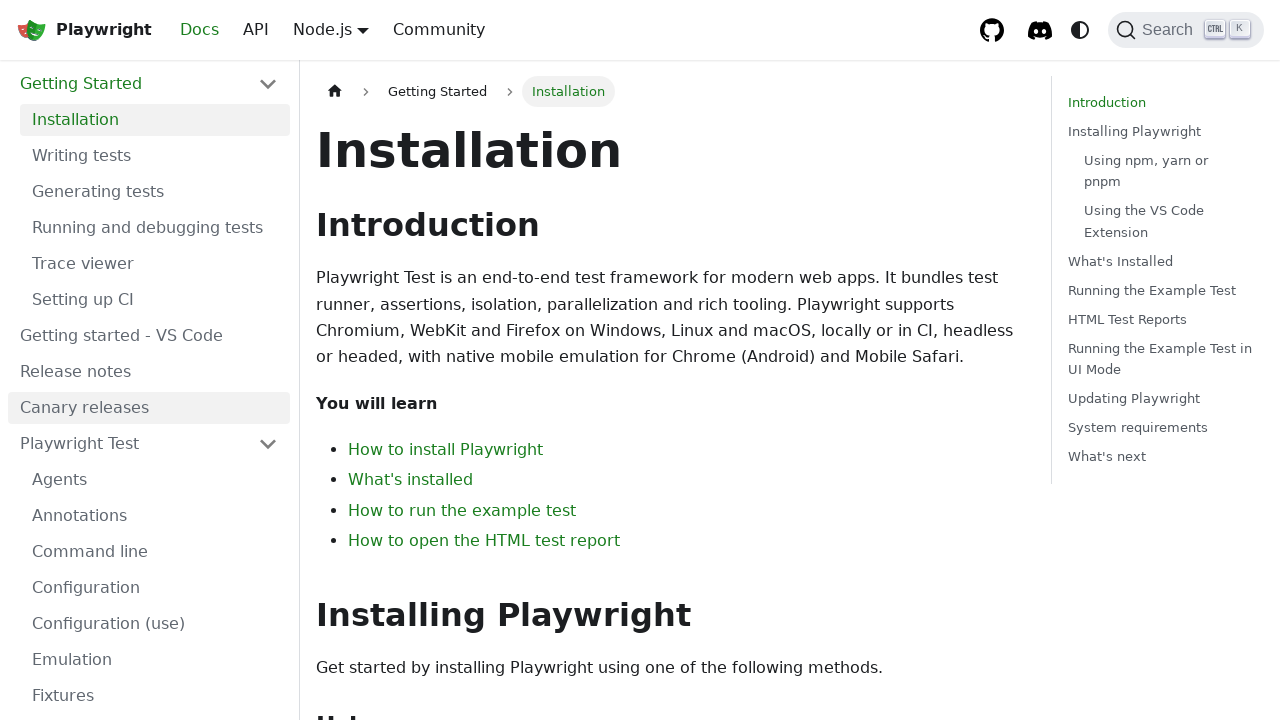